Navigates to an OpenCart demo site and verifies the page title is "Your Store"

Starting URL: https://naveenautomationlabs.com/opencart/

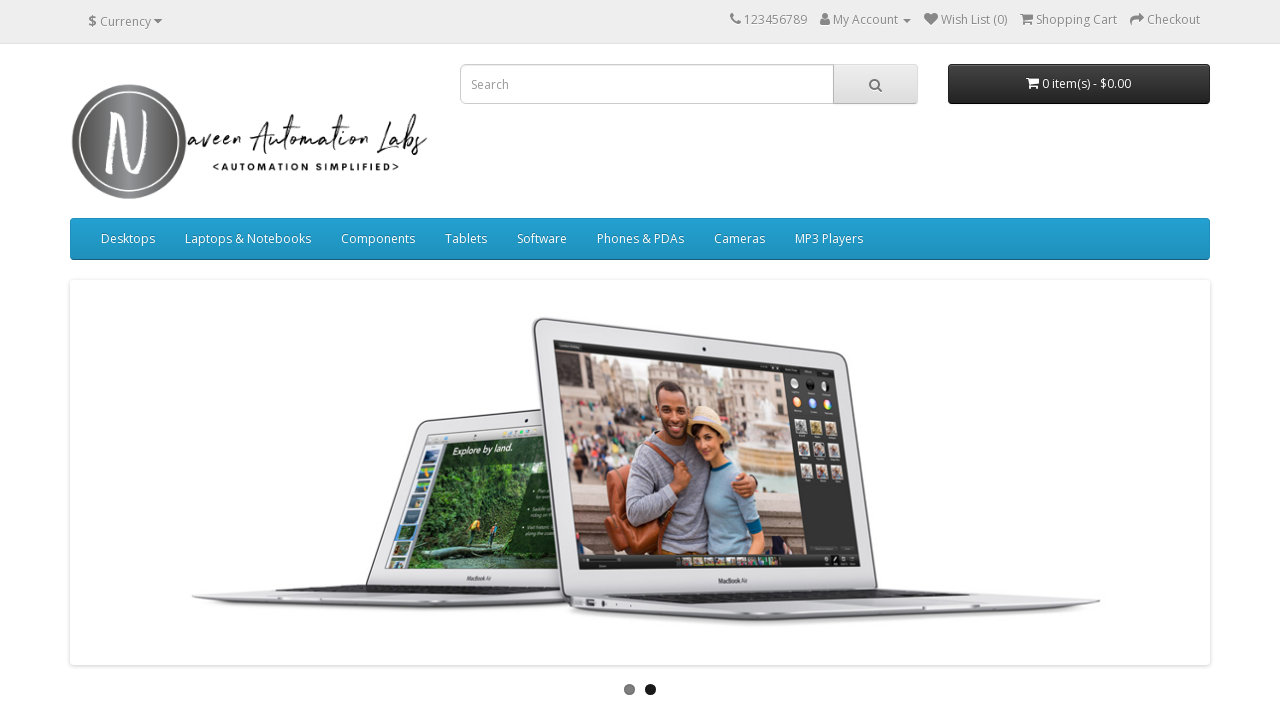

Retrieved page title
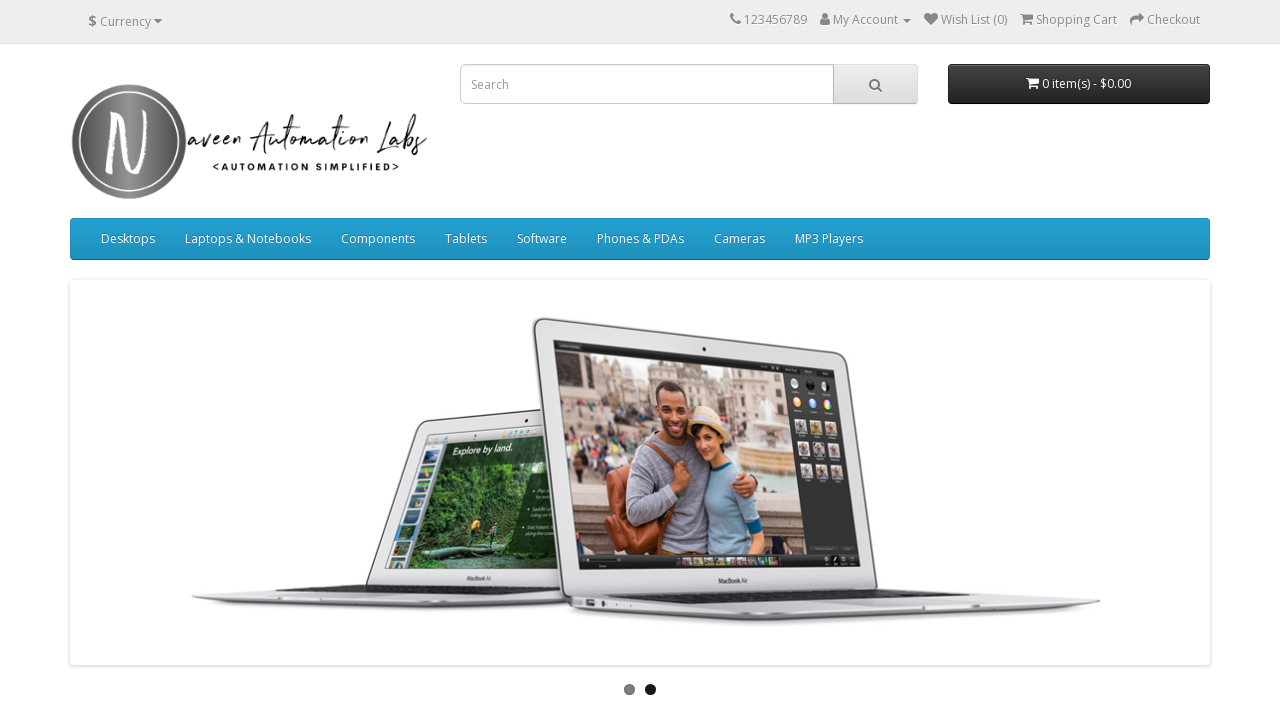

Verified page title is 'Your Store'
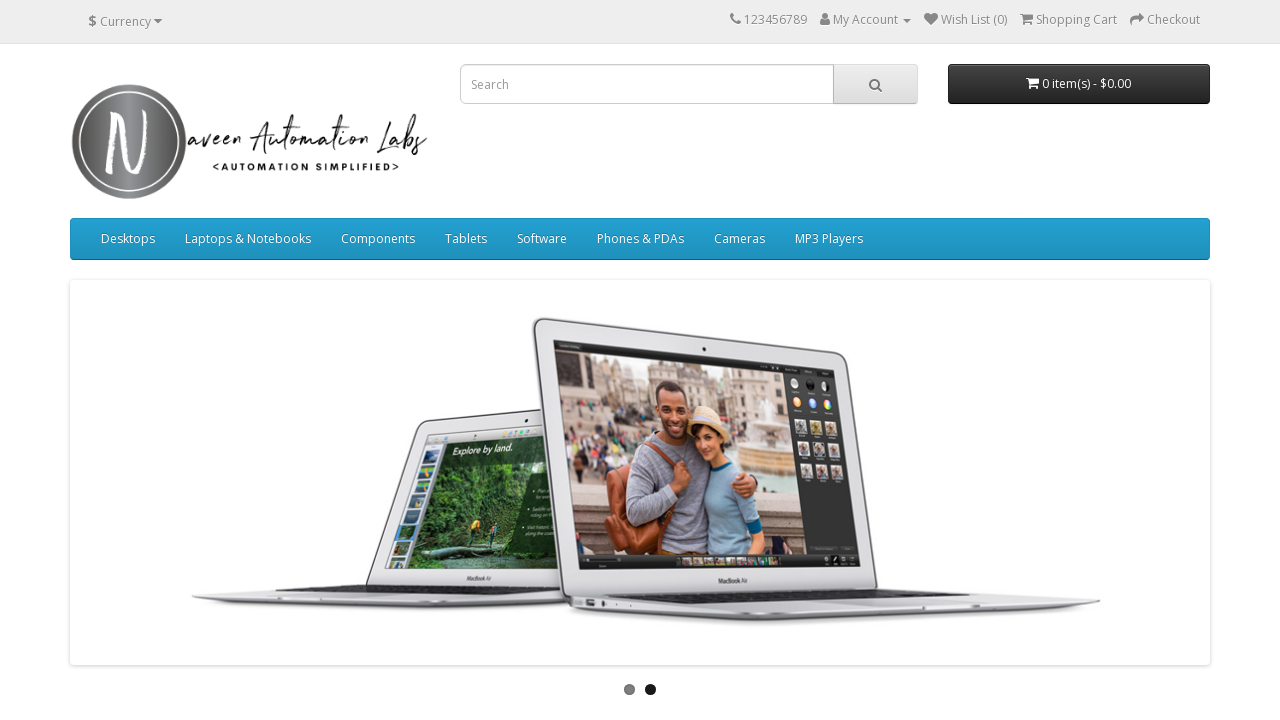

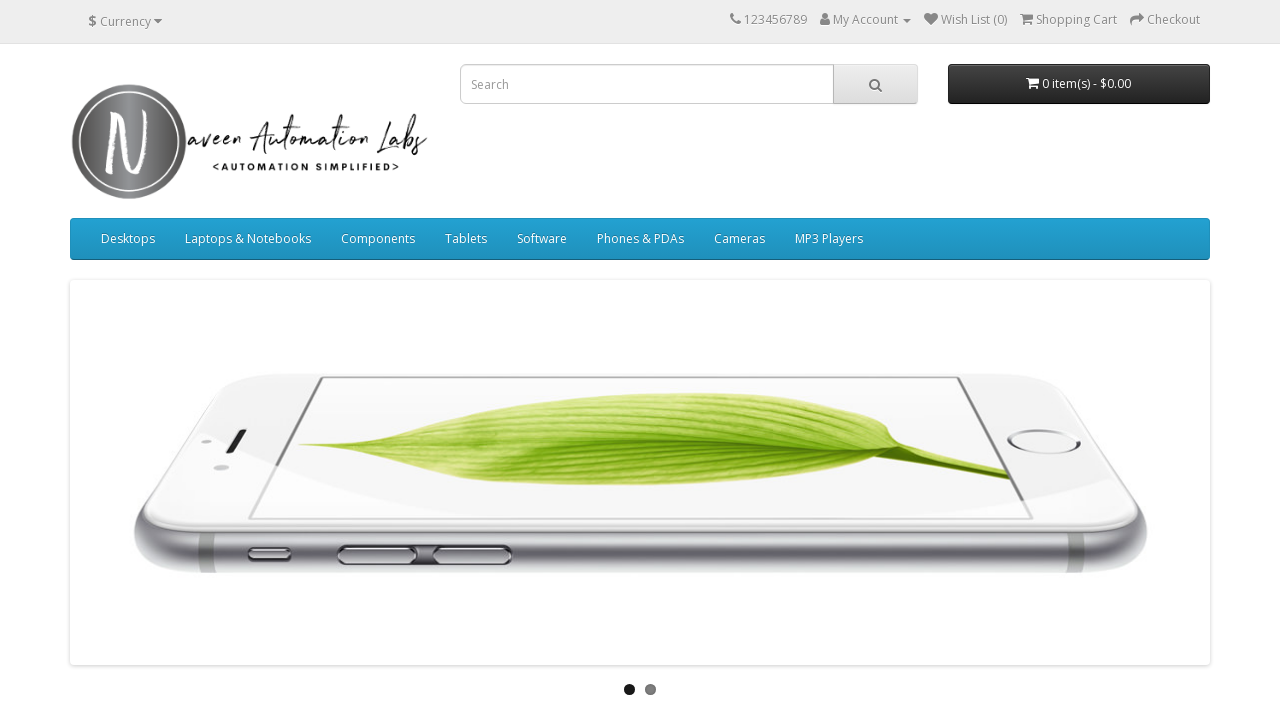